Tests infinite scroll by scrolling down the page to trigger loading of new content

Starting URL: https://the-internet.herokuapp.com/infinite_scroll

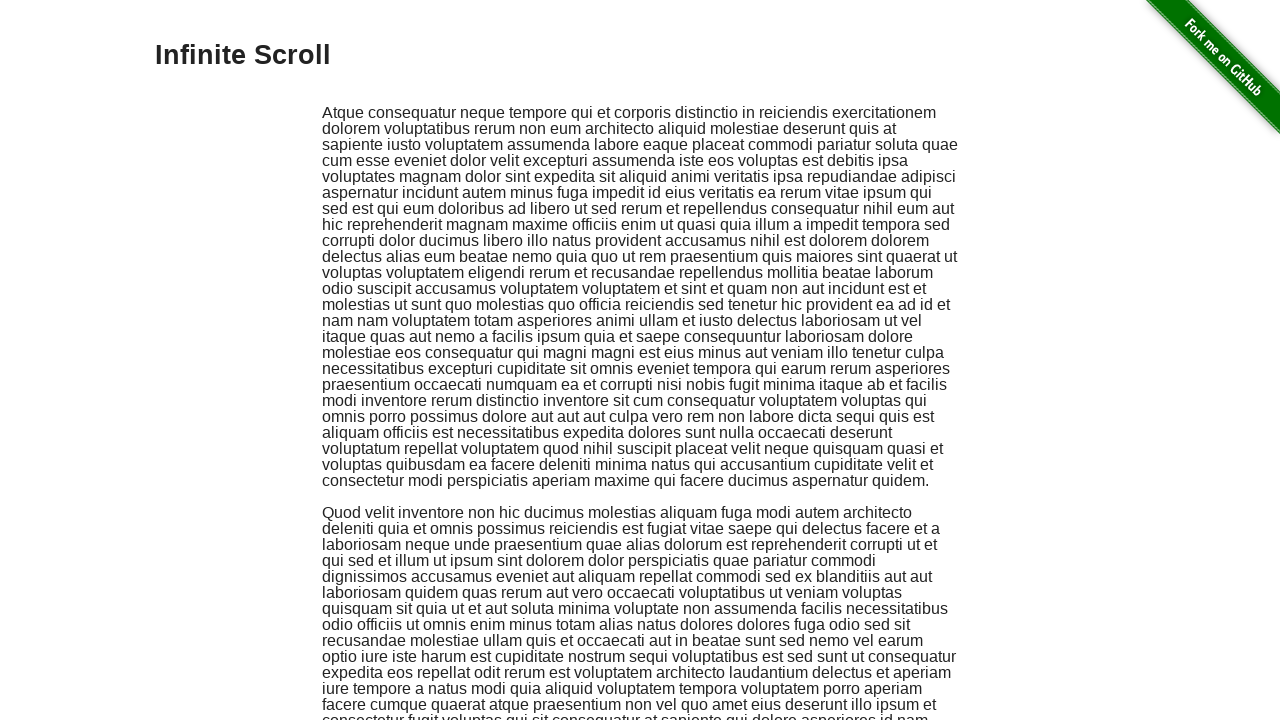

Scrolled to bottom of page to trigger infinite scroll loading
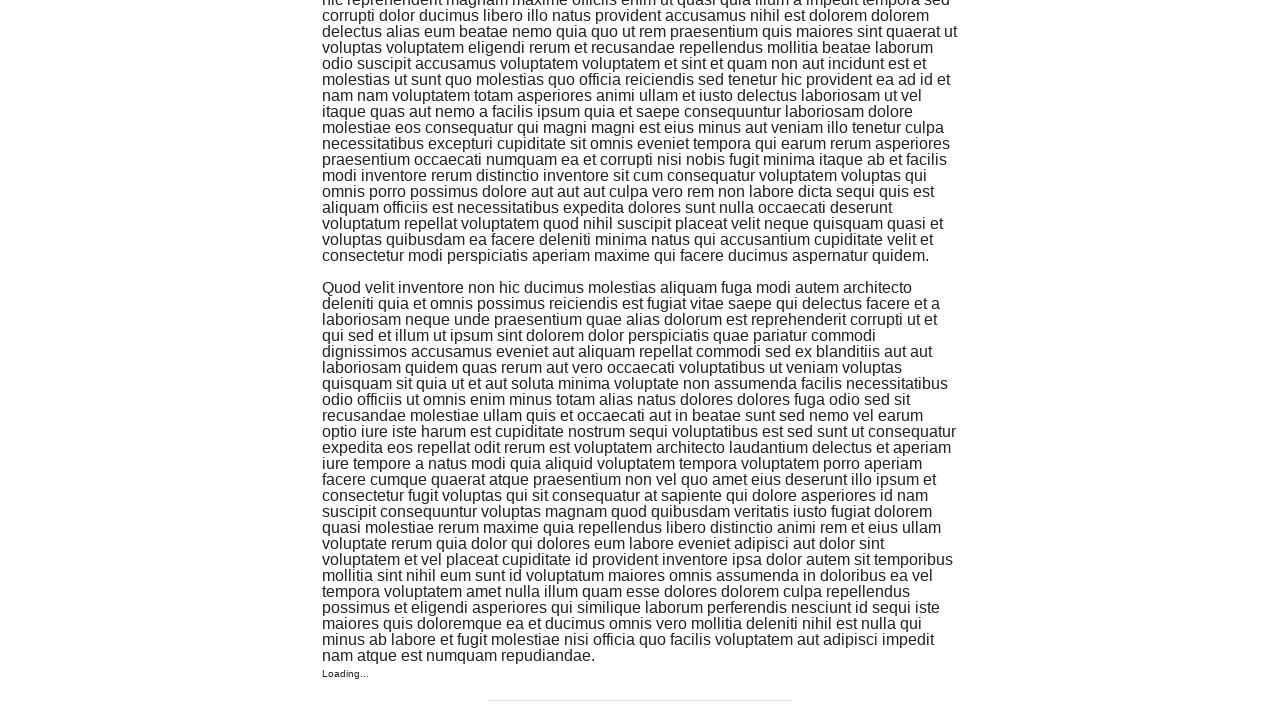

Waited 2 seconds for new content to load
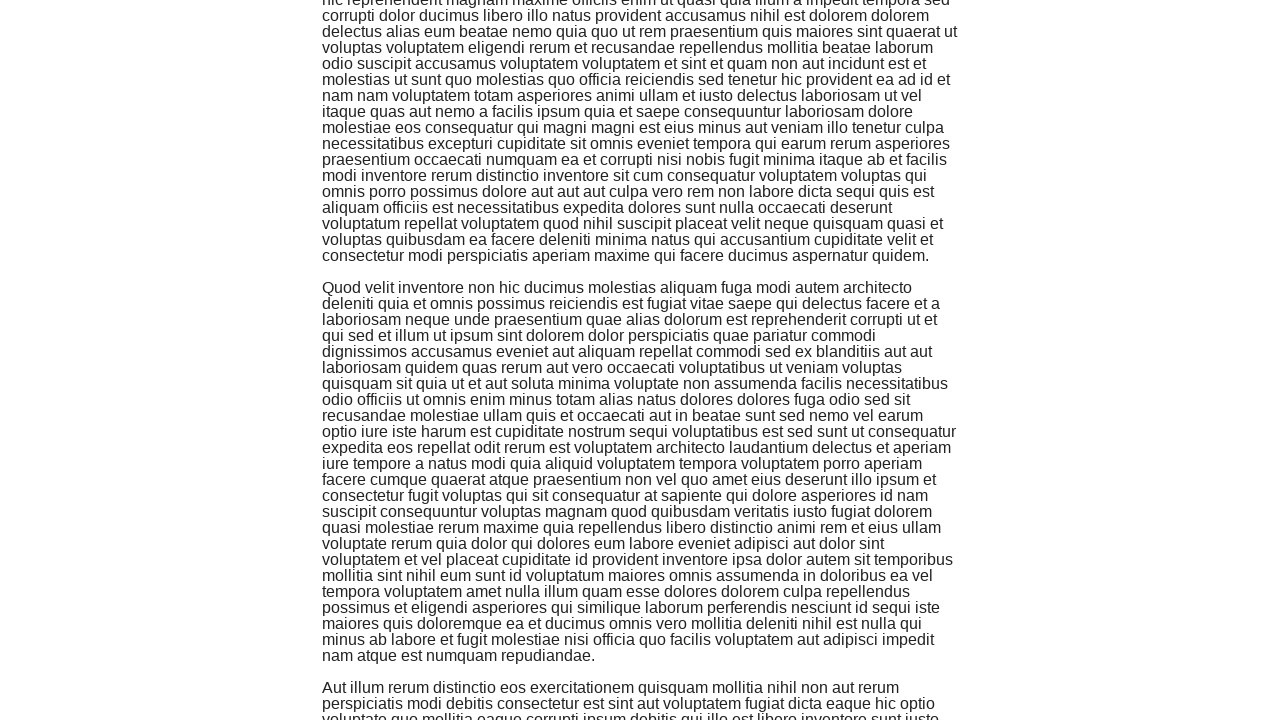

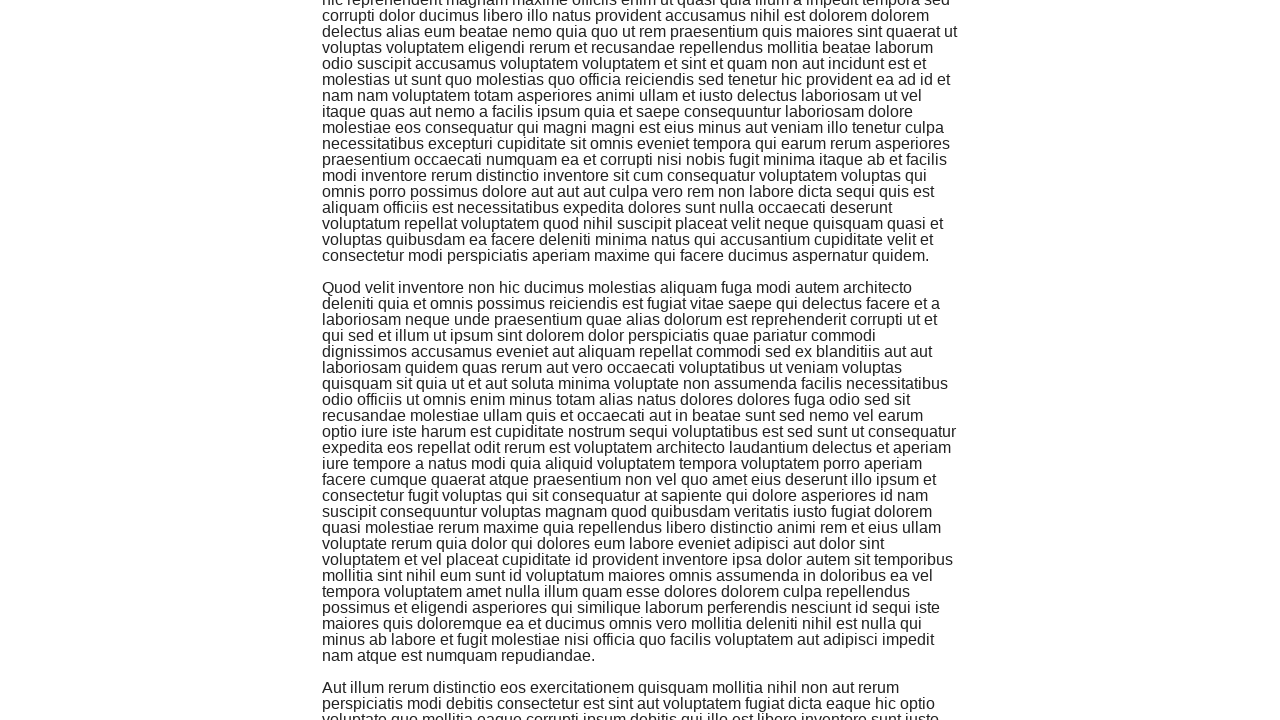